Tests a math challenge form by extracting a value from an image attribute, calculating a result using a mathematical formula, filling in the answer, checking required checkboxes, and submitting the form

Starting URL: http://suninjuly.github.io/get_attribute.html

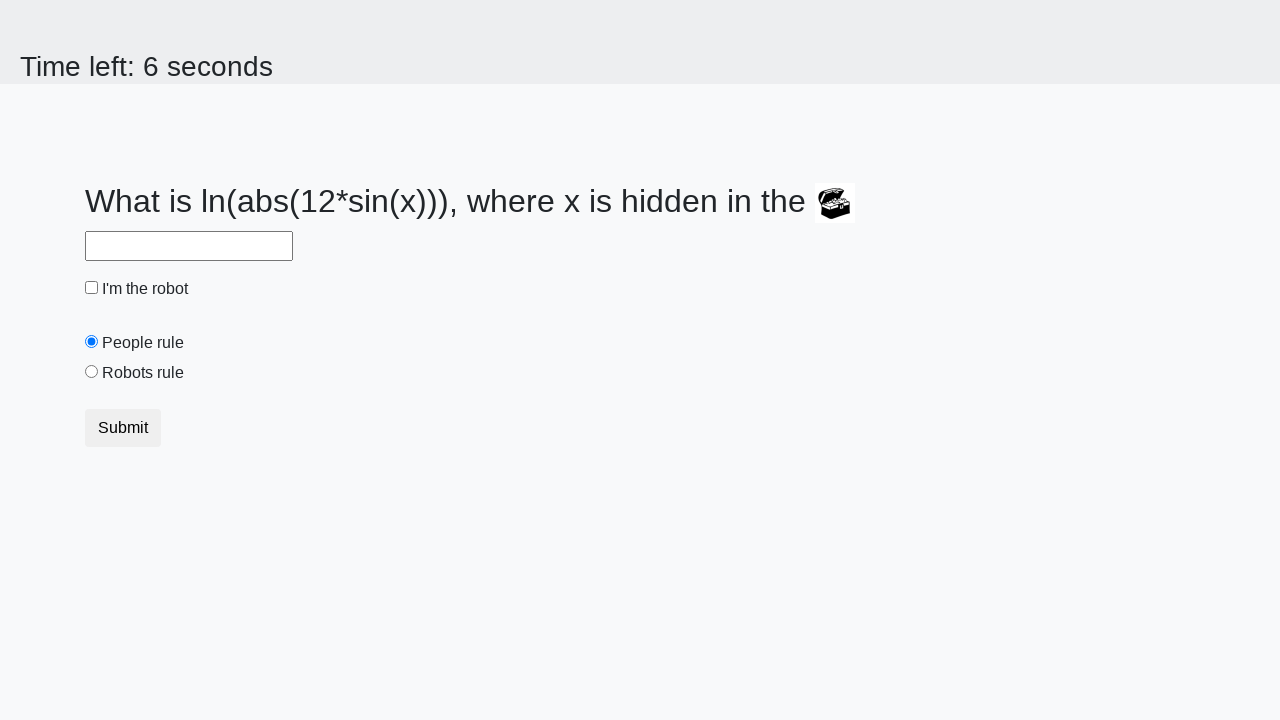

Extracted 'valuex' attribute from treasure image element
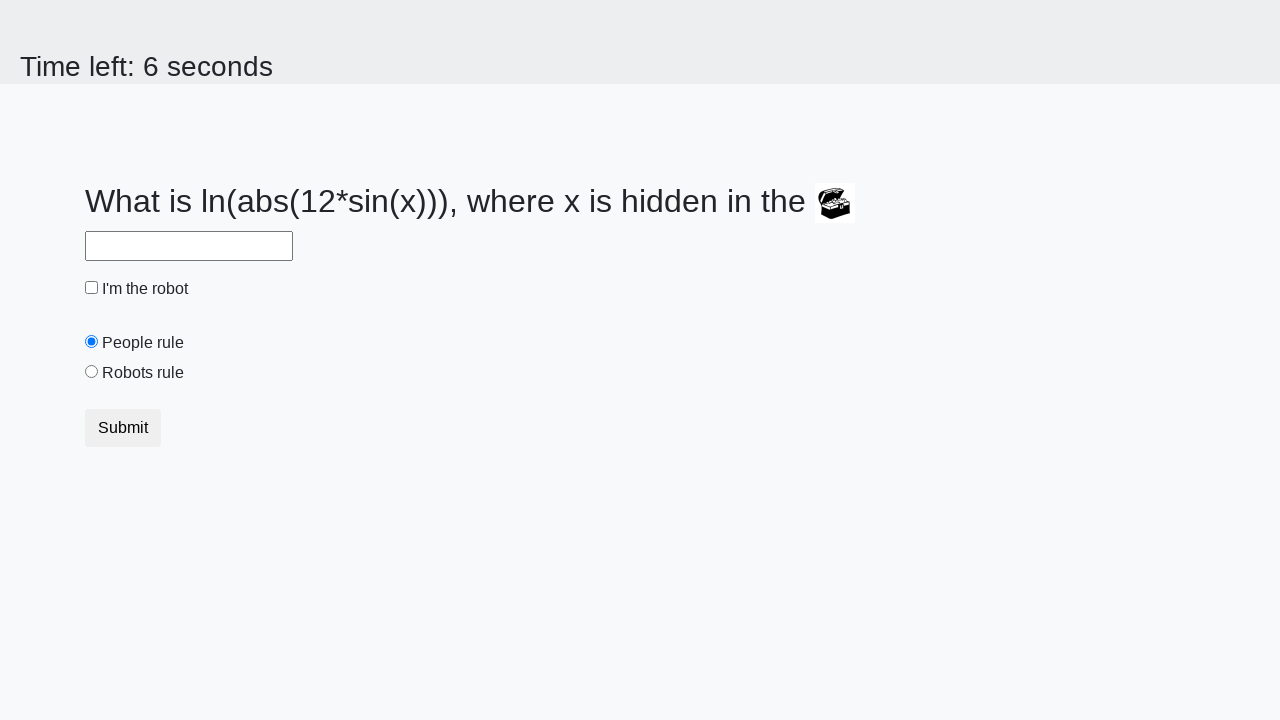

Calculated answer using mathematical formula: log(abs(12*sin(x)))
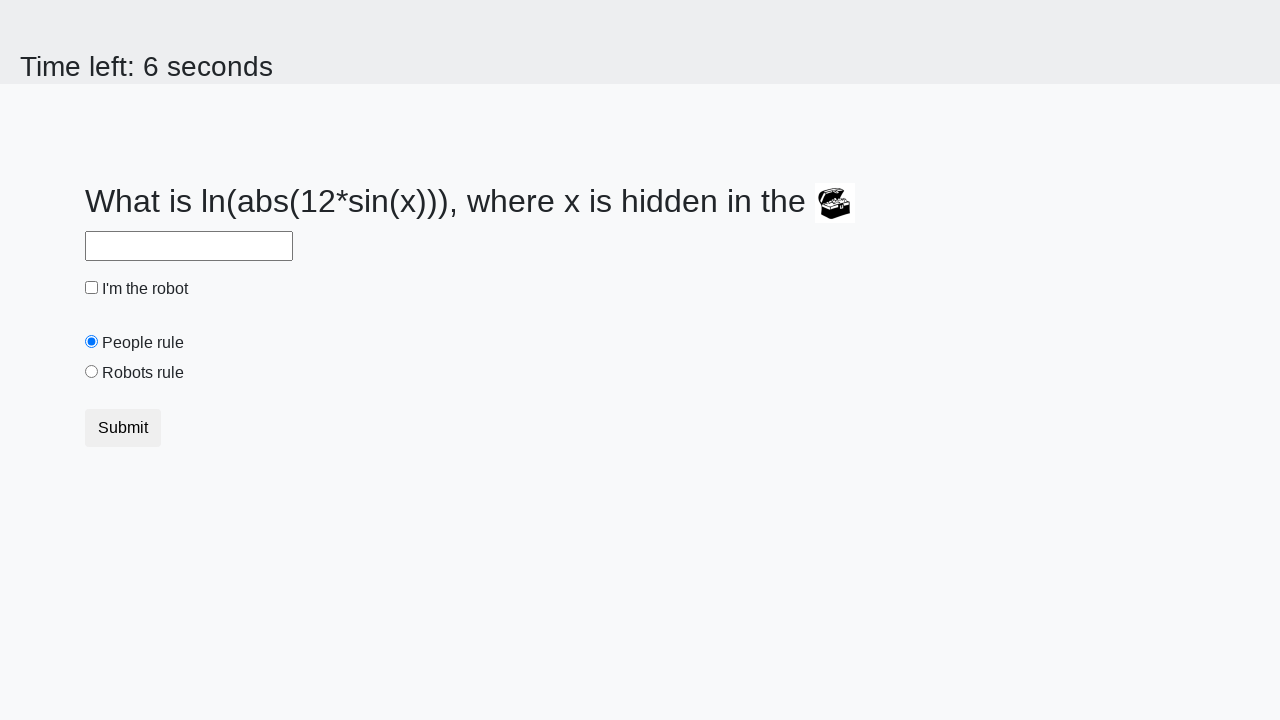

Filled answer field with calculated result on #answer
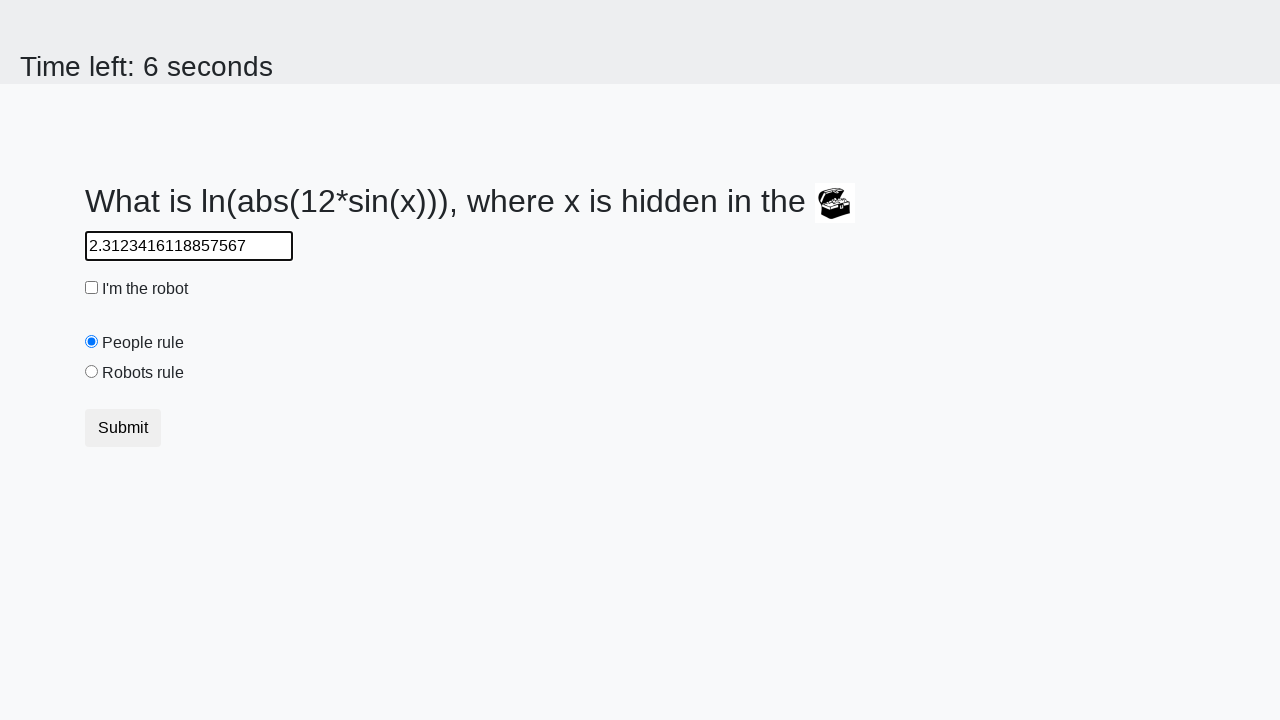

Clicked robot checkbox at (92, 288) on #robotCheckbox
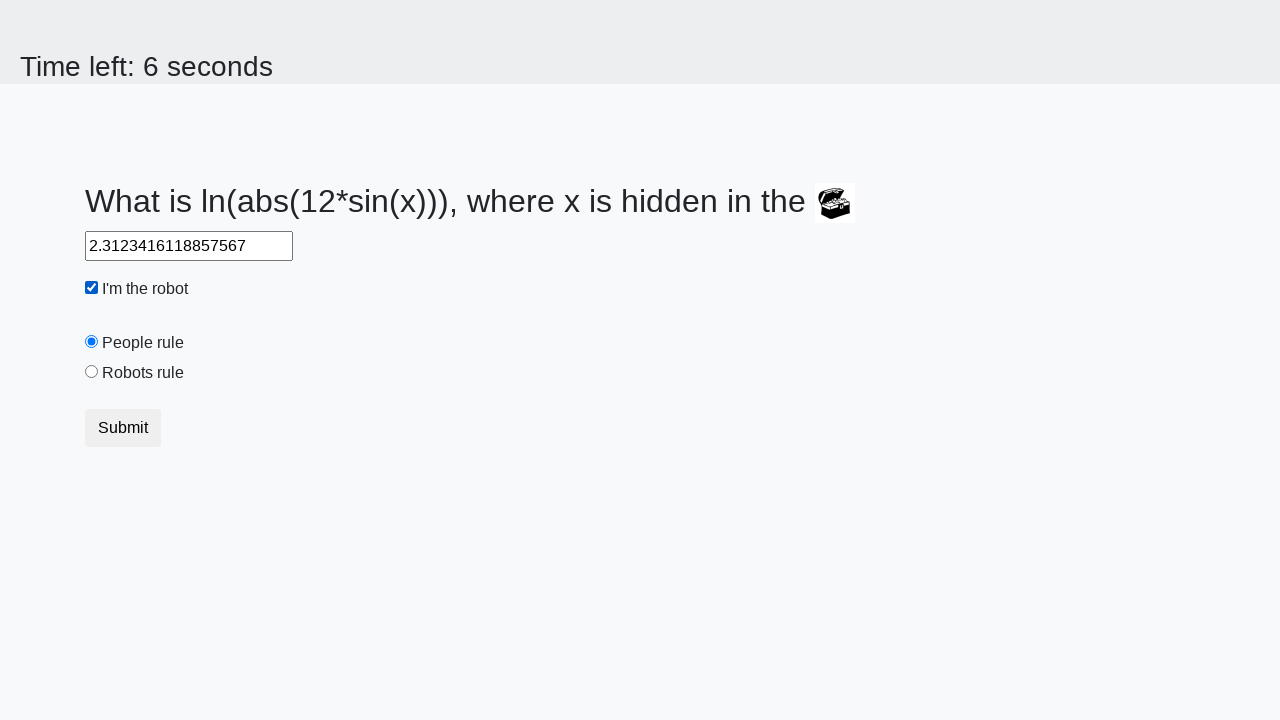

Clicked robots rule checkbox at (92, 372) on #robotsRule
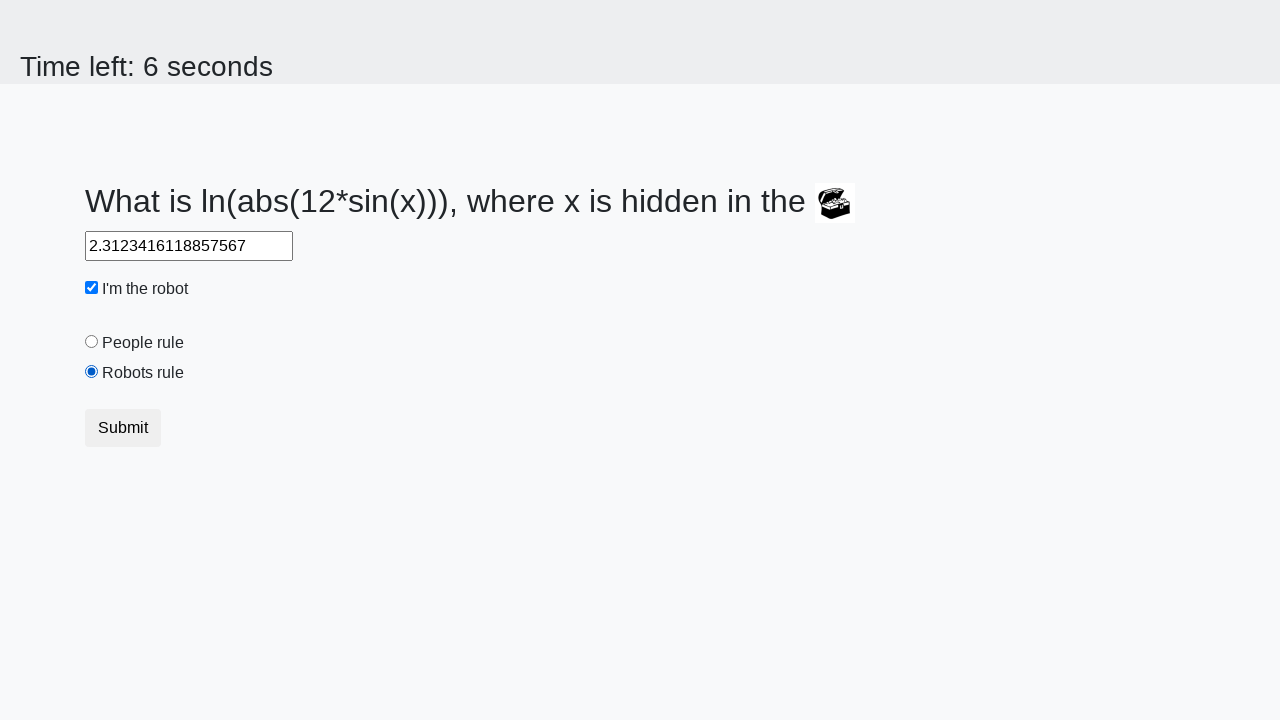

Clicked submit button to complete form at (123, 428) on .btn.btn-default
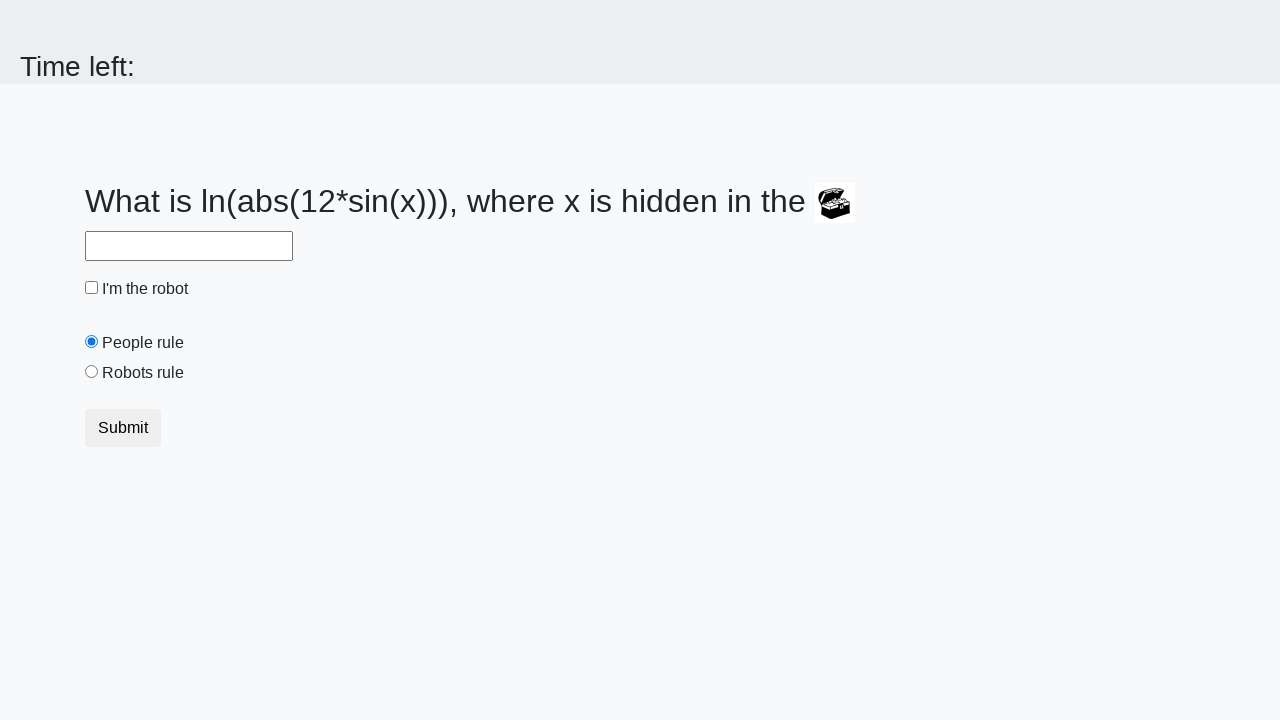

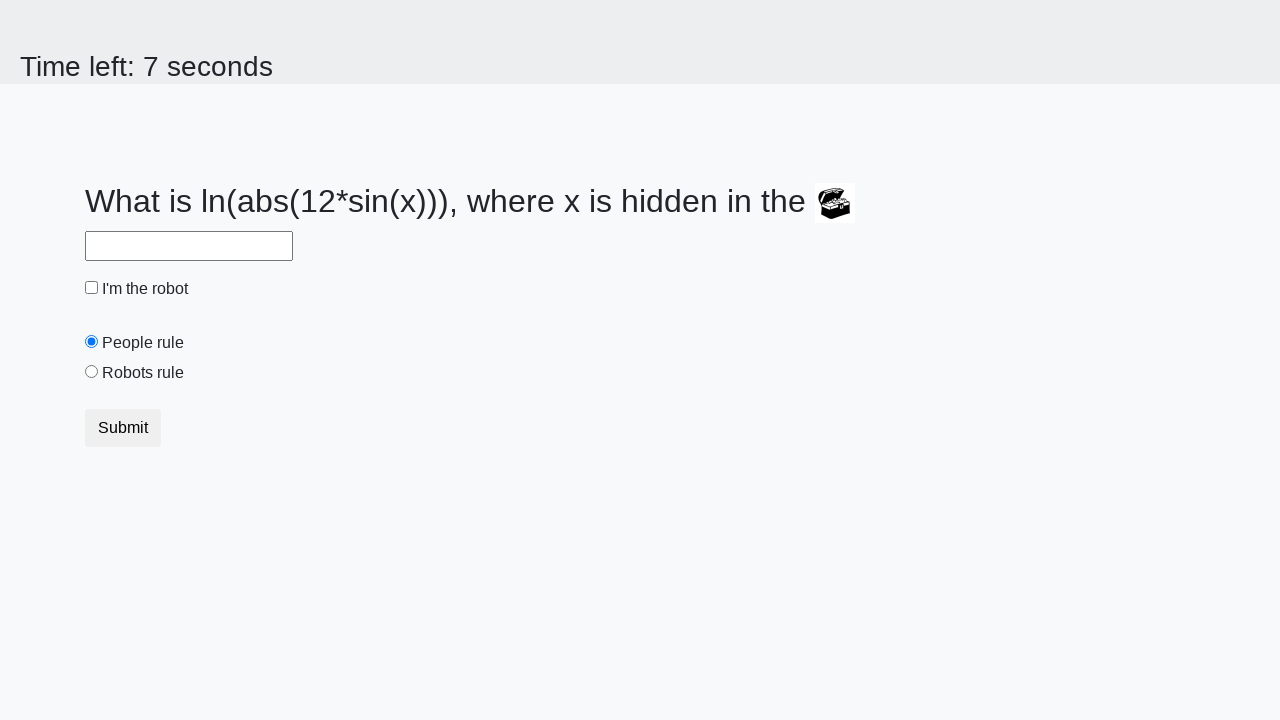